Tests JavaScript alert handling by triggering a prompt dialog, entering text, and accepting it

Starting URL: https://the-internet.herokuapp.com/javascript_alerts

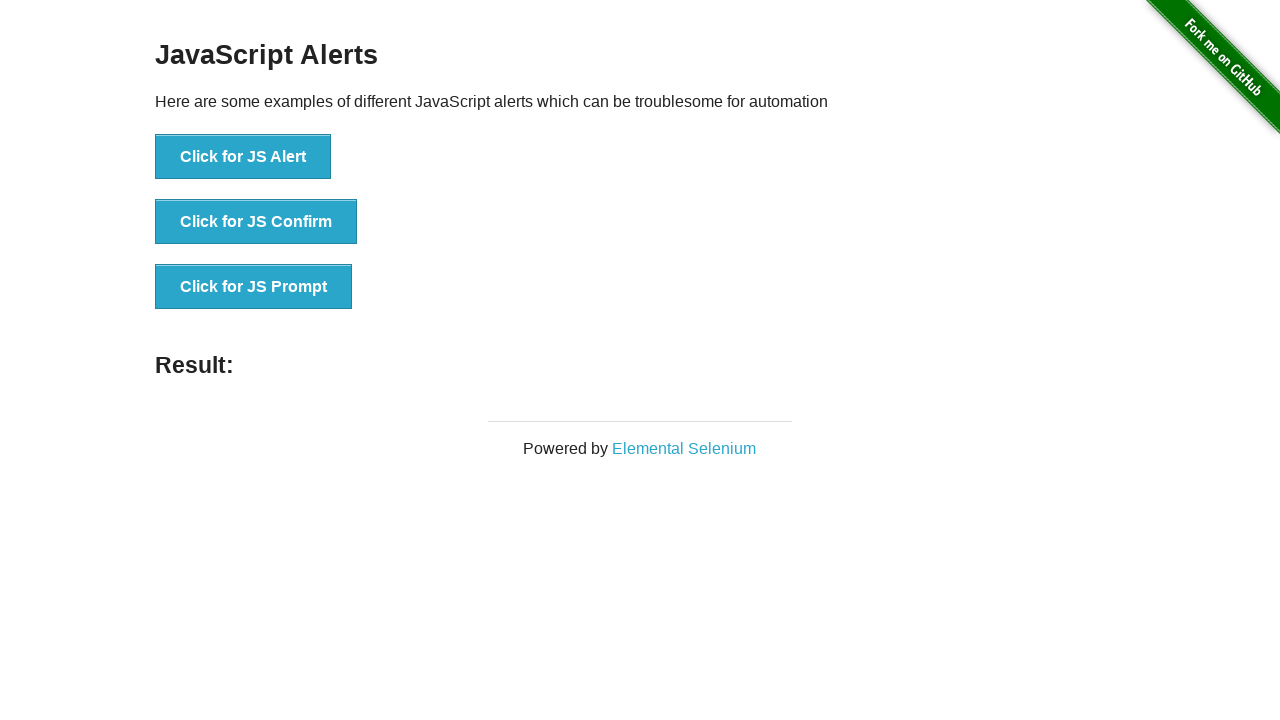

Clicked JS Prompt button to trigger prompt dialog at (254, 287) on xpath=//*[@onclick='jsPrompt()'][contains(text(),'Click for JS Prompt')]
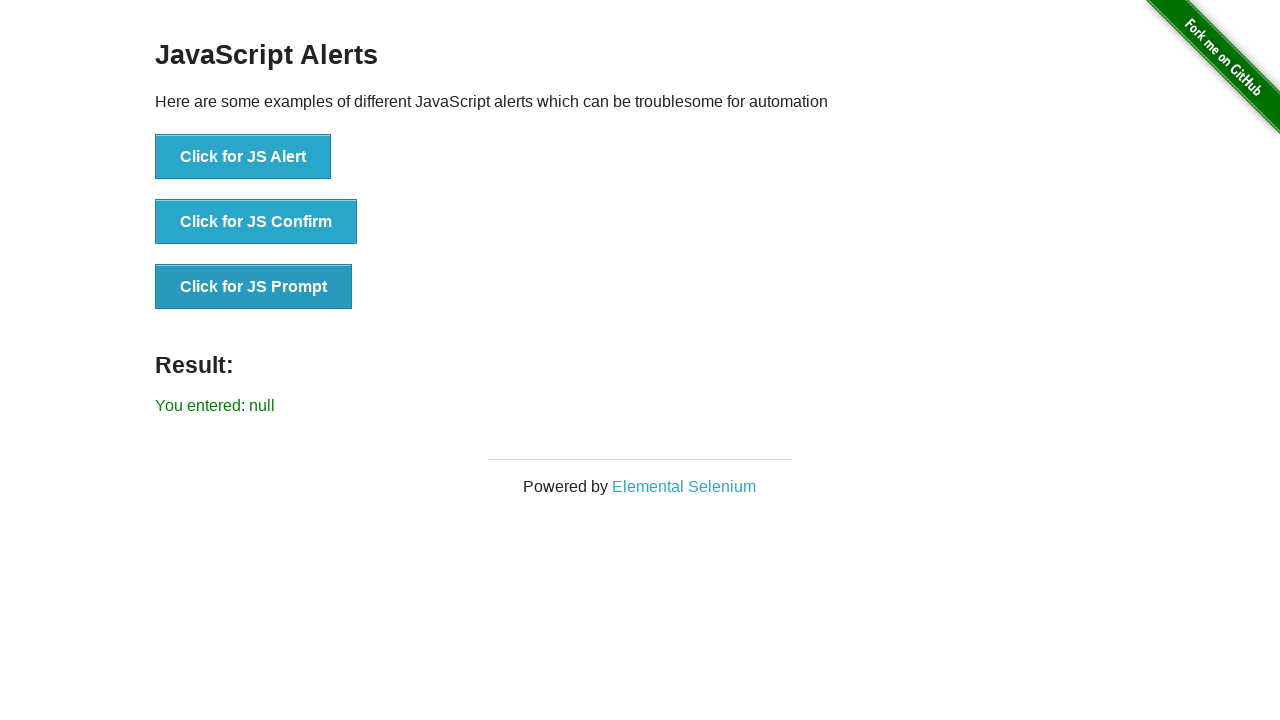

Set up dialog handler to accept prompt with text 'Sourabh'
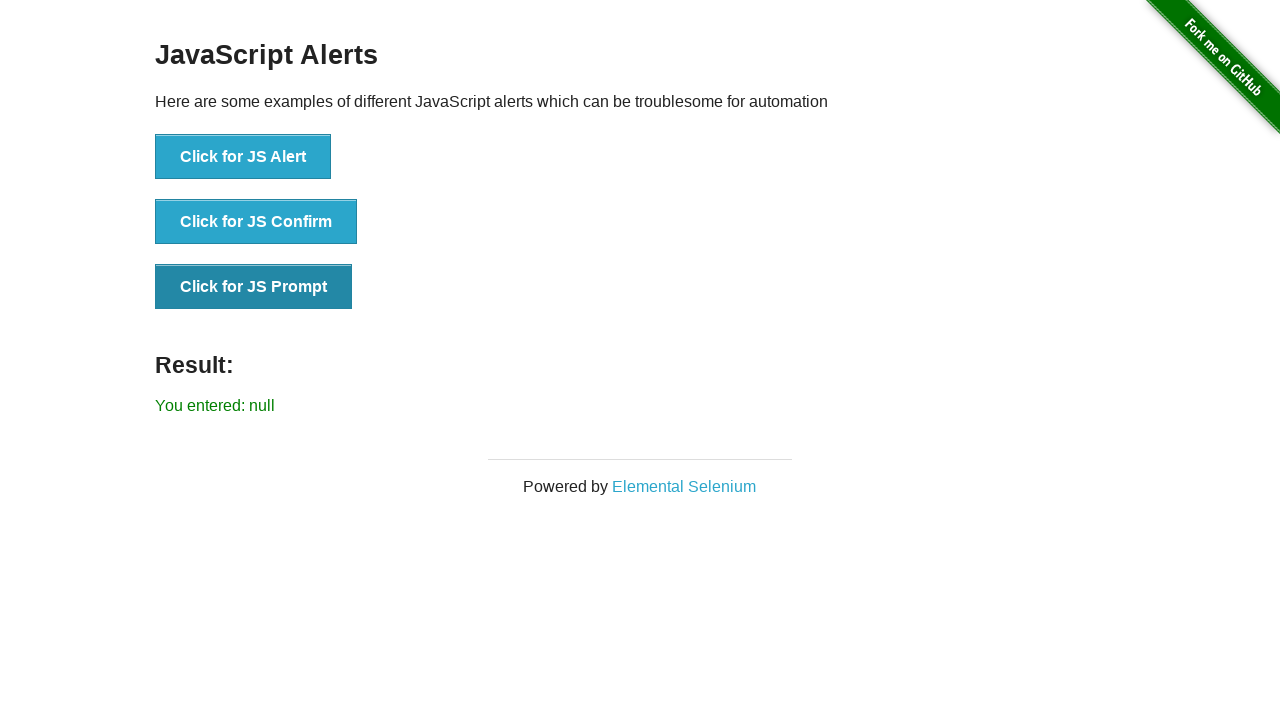

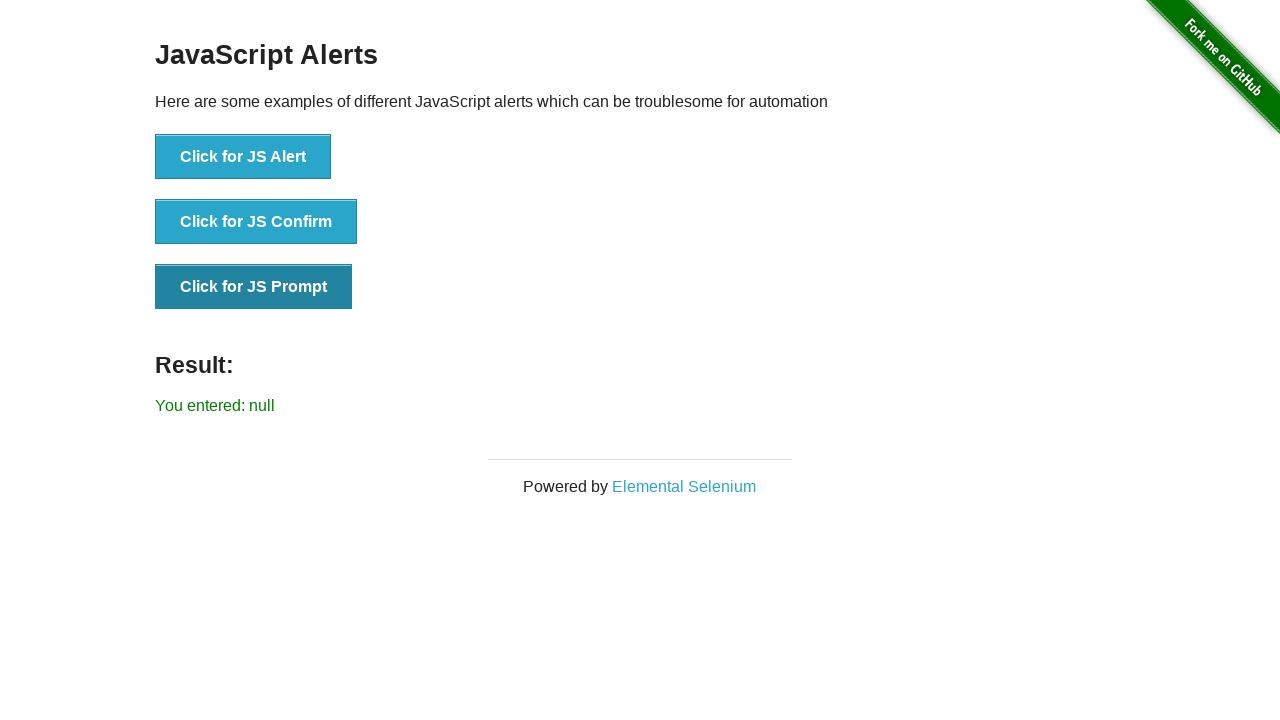